Tests dropdown selection functionality by selecting an option by its index (index 3) from a dropdown field on the omayo test page.

Starting URL: https://omayo.blogspot.com/

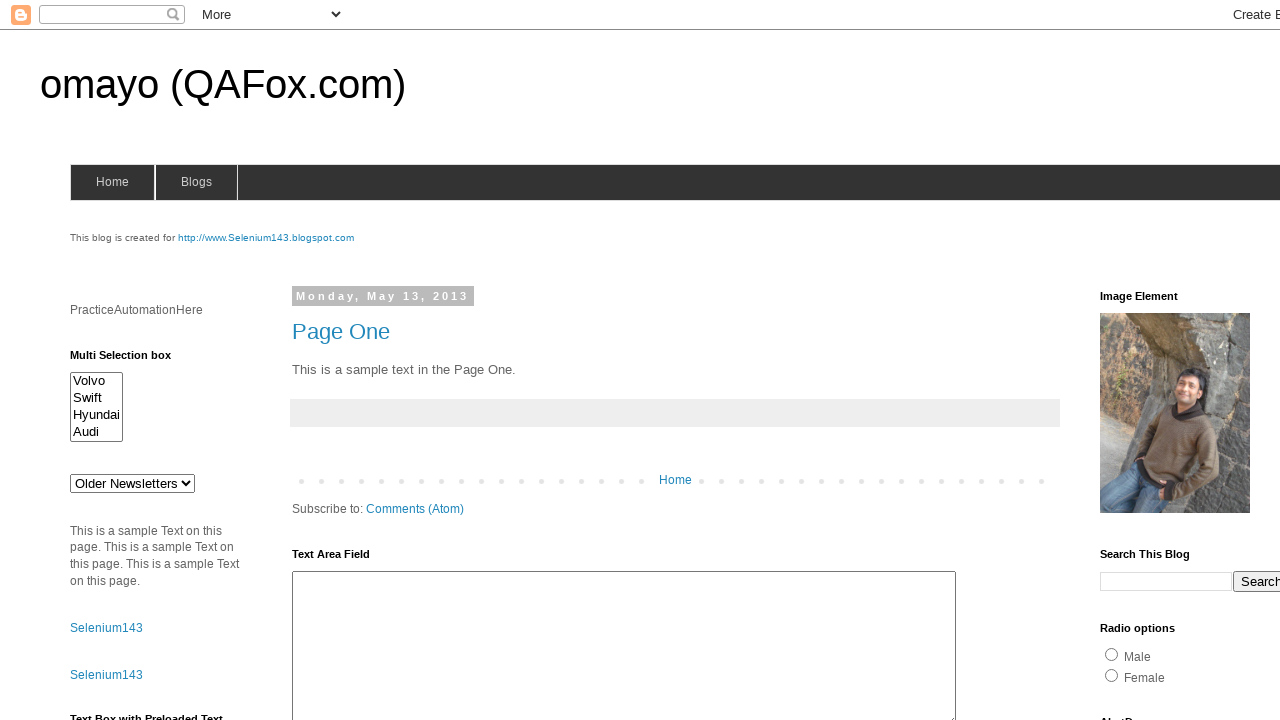

Waited for dropdown #drop1 to be visible
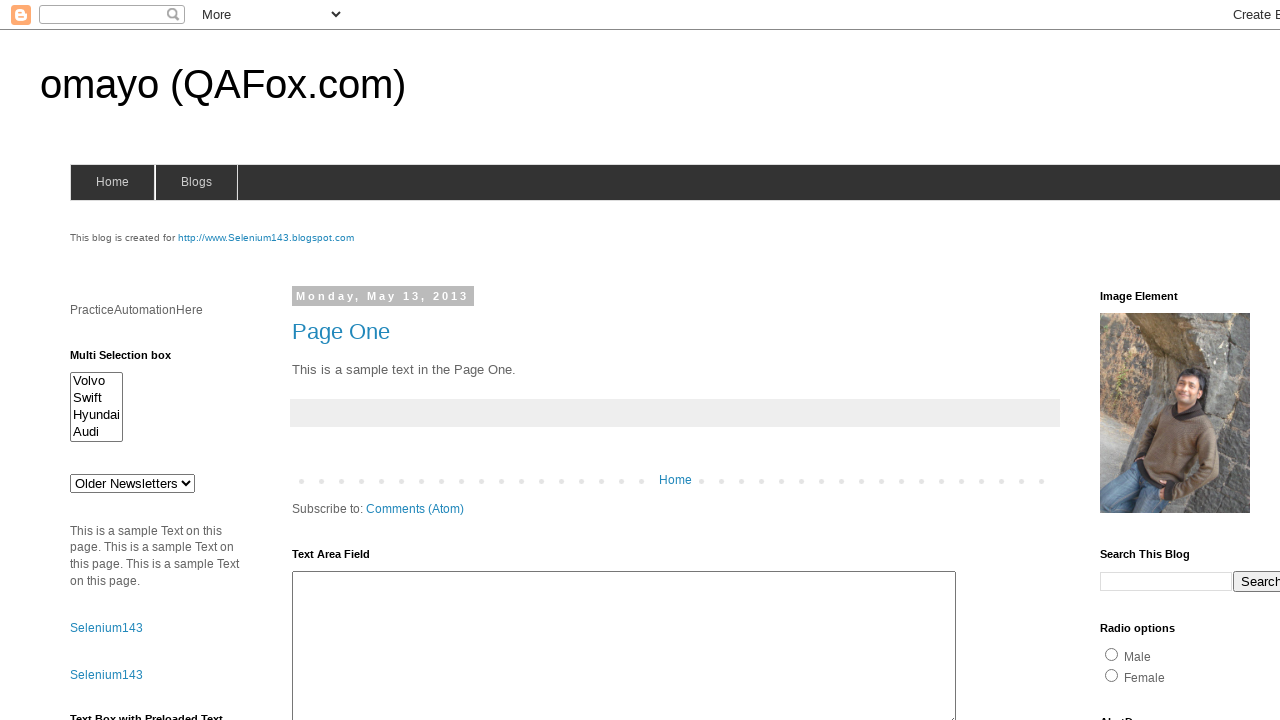

Selected option at index 3 (4th option) from dropdown #drop1 on #drop1
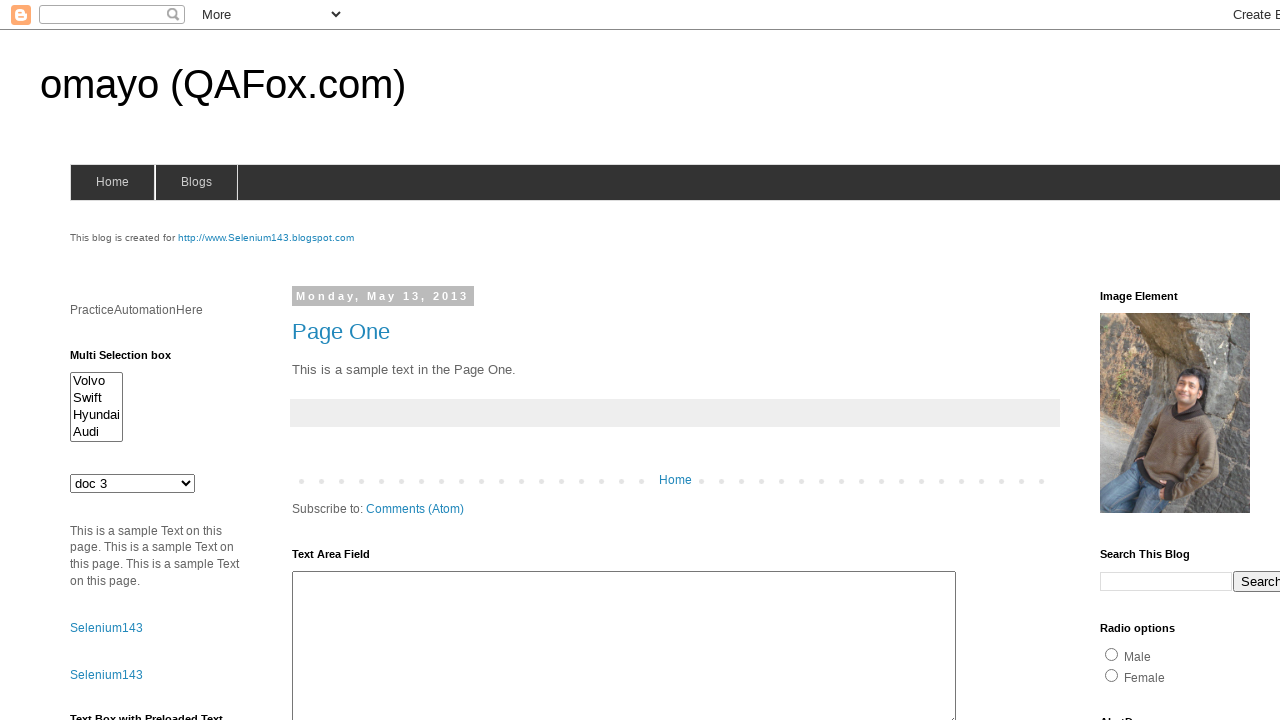

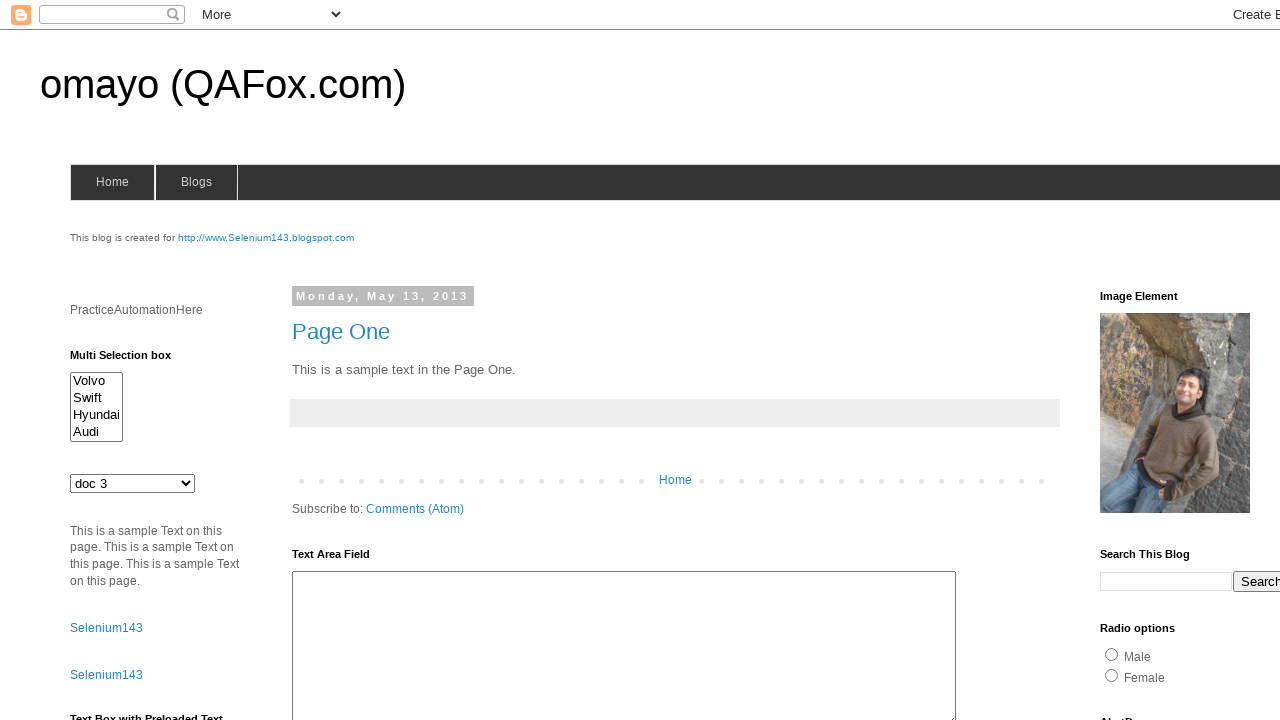